Tests radio button selection by clicking on the label text instead of the button itself

Starting URL: https://testotomasyonu.com/form

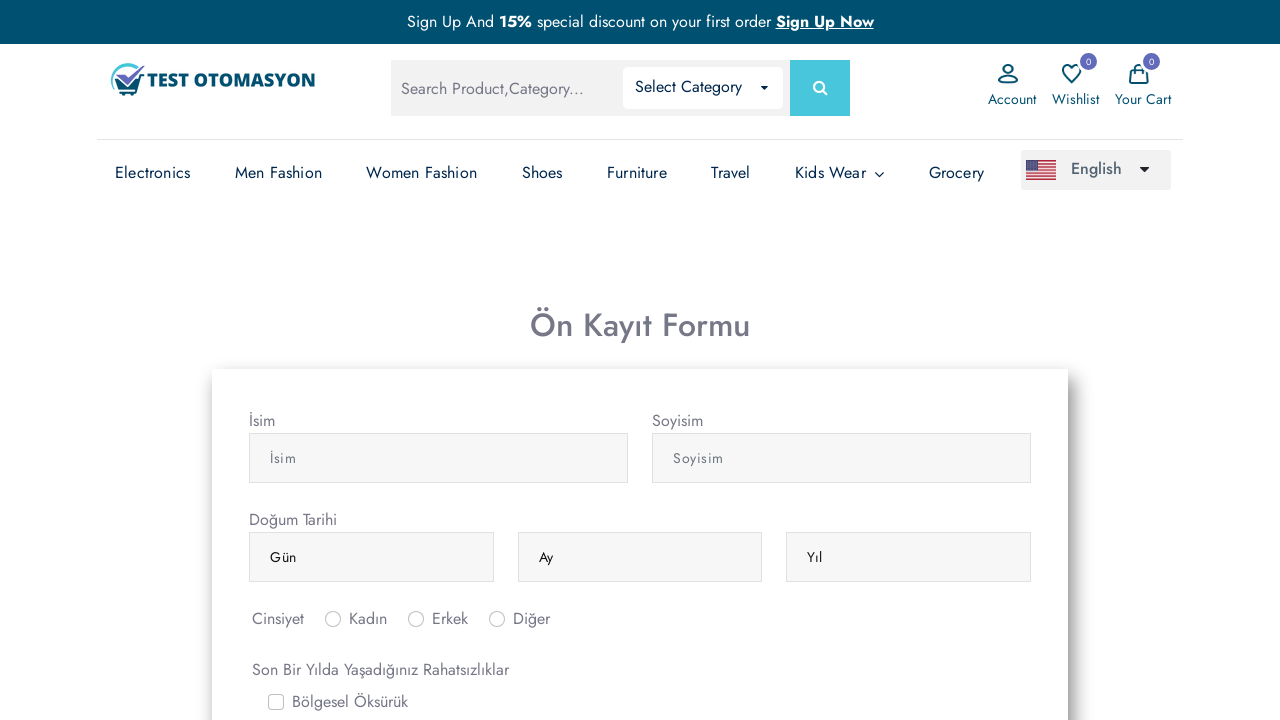

Navigated to form page
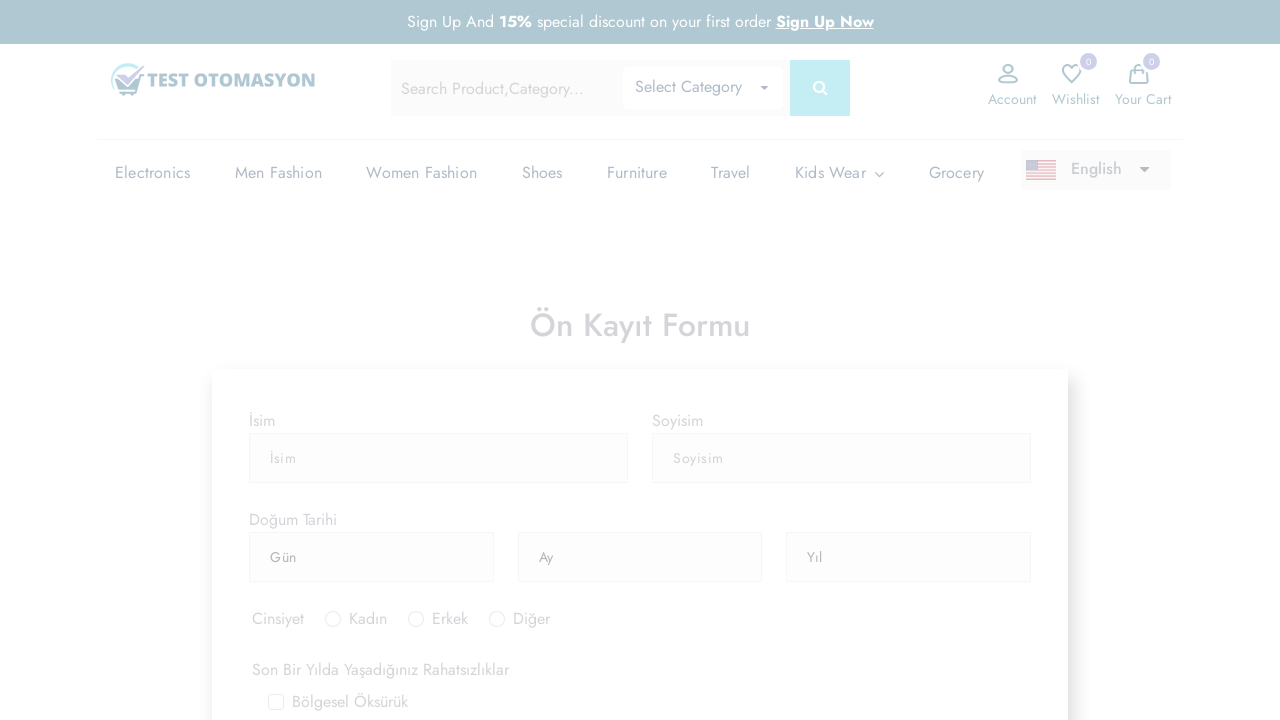

Clicked on radio button label text to select the button at (368, 360) on label[for='inlineRadio1']
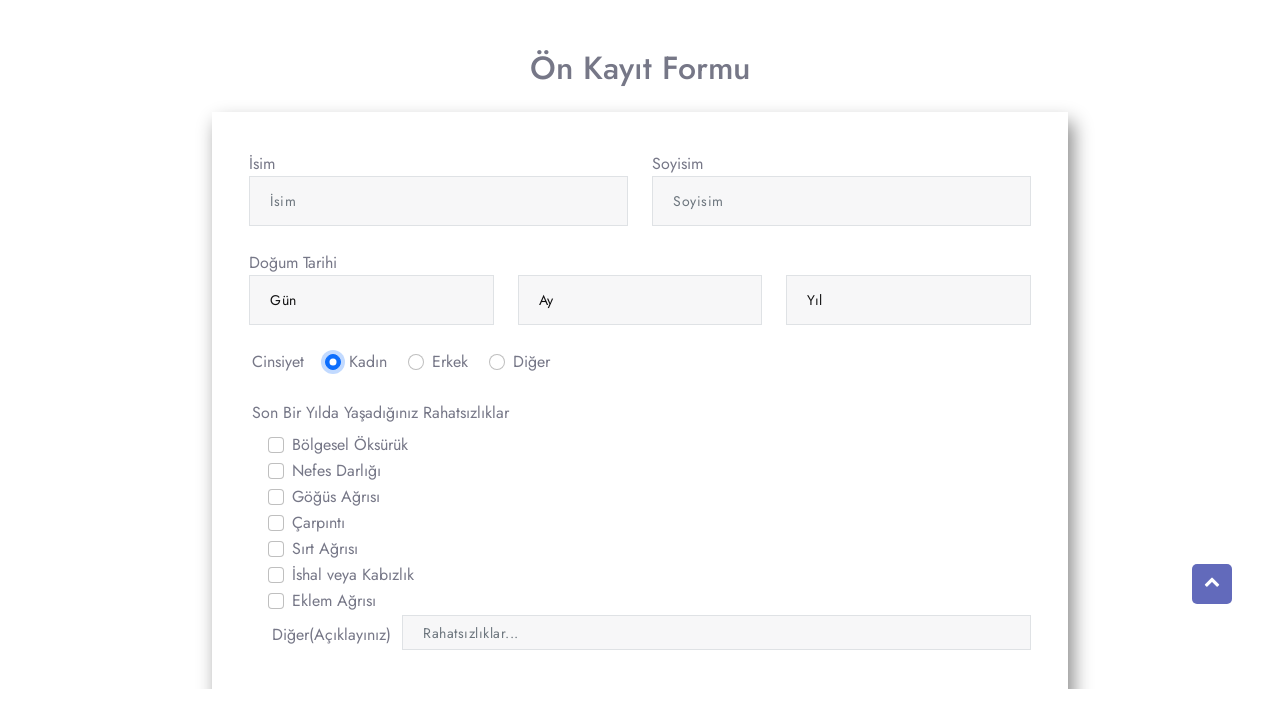

Verified that the radio button is selected
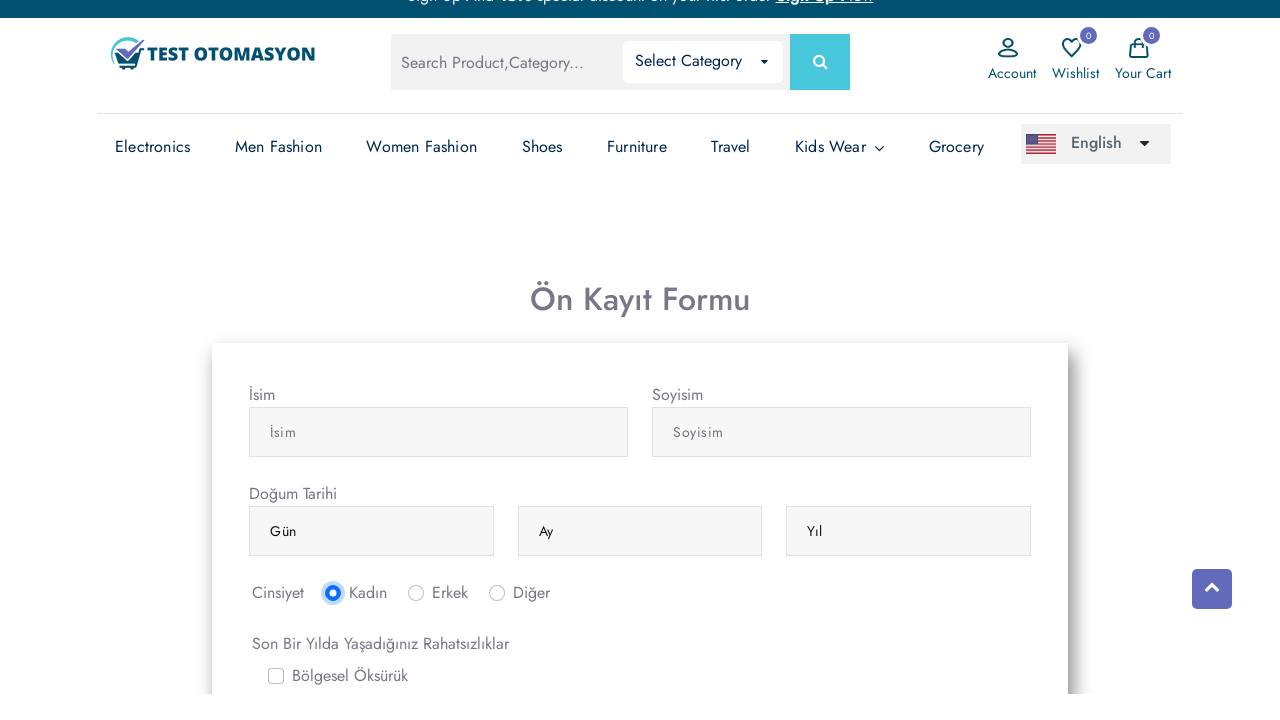

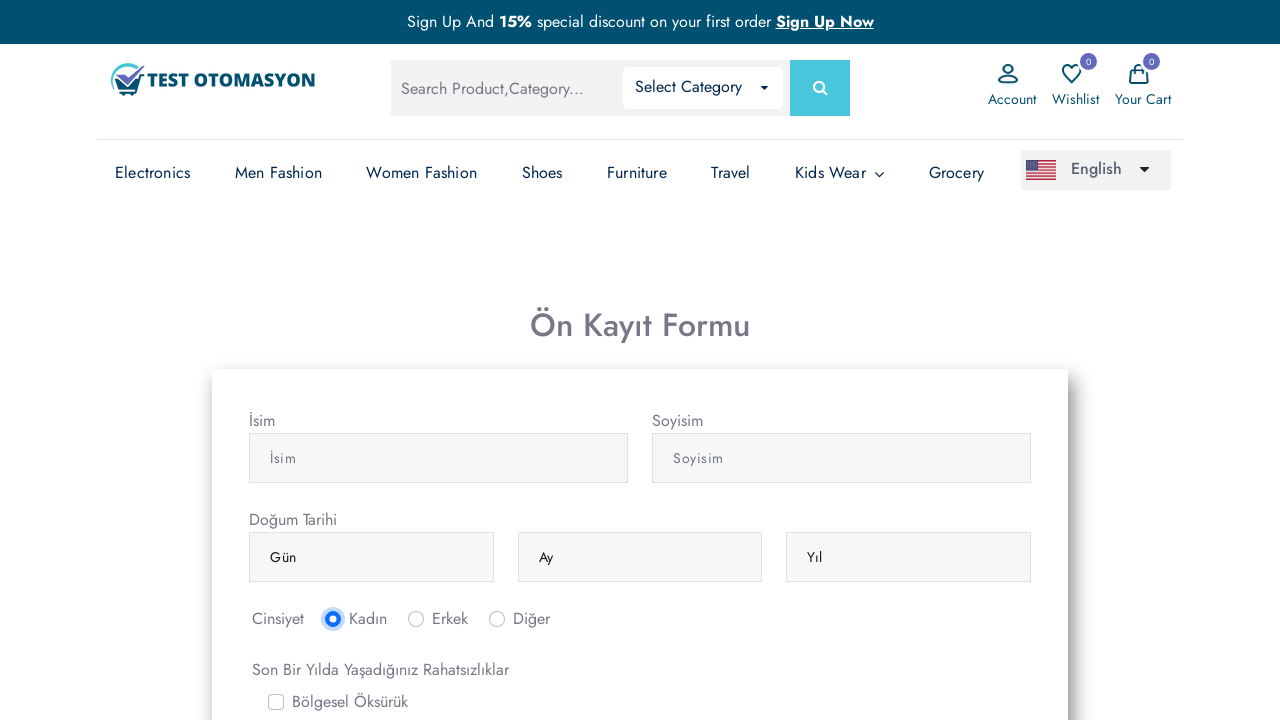